Navigates to JustDial website and verifies the page loads by checking the title

Starting URL: https://www.justdial.com/

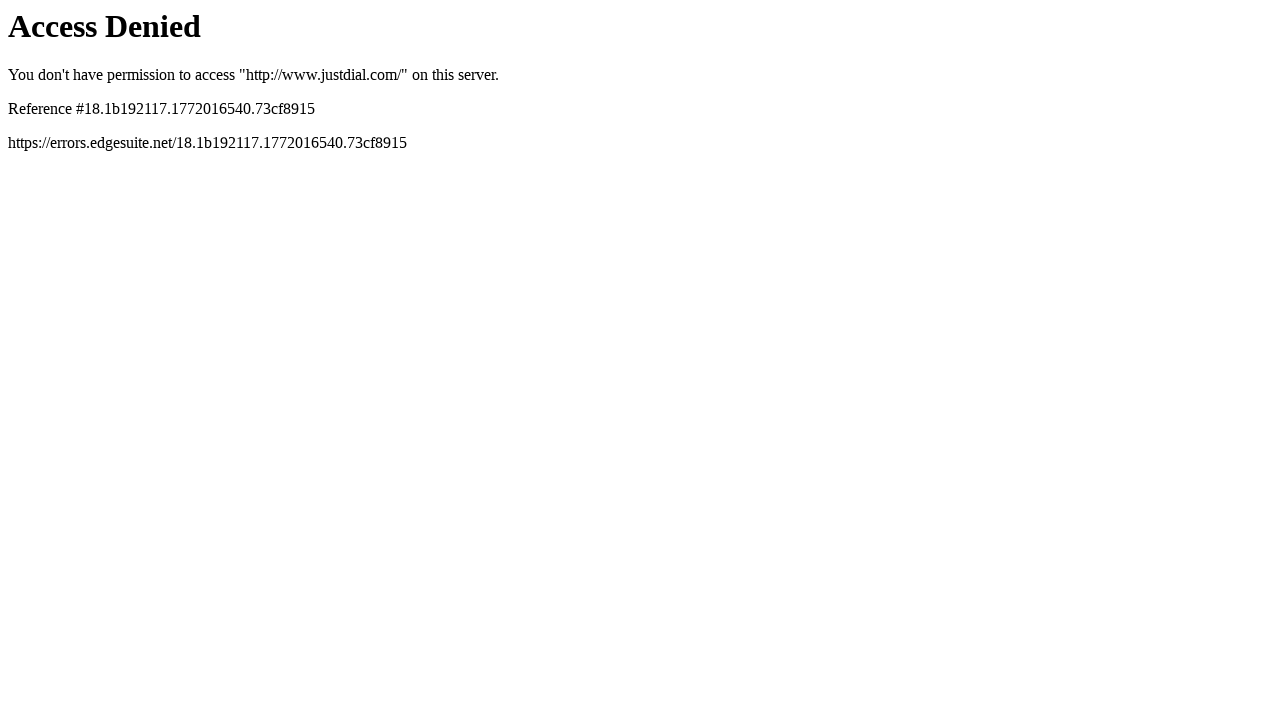

Navigated to JustDial website
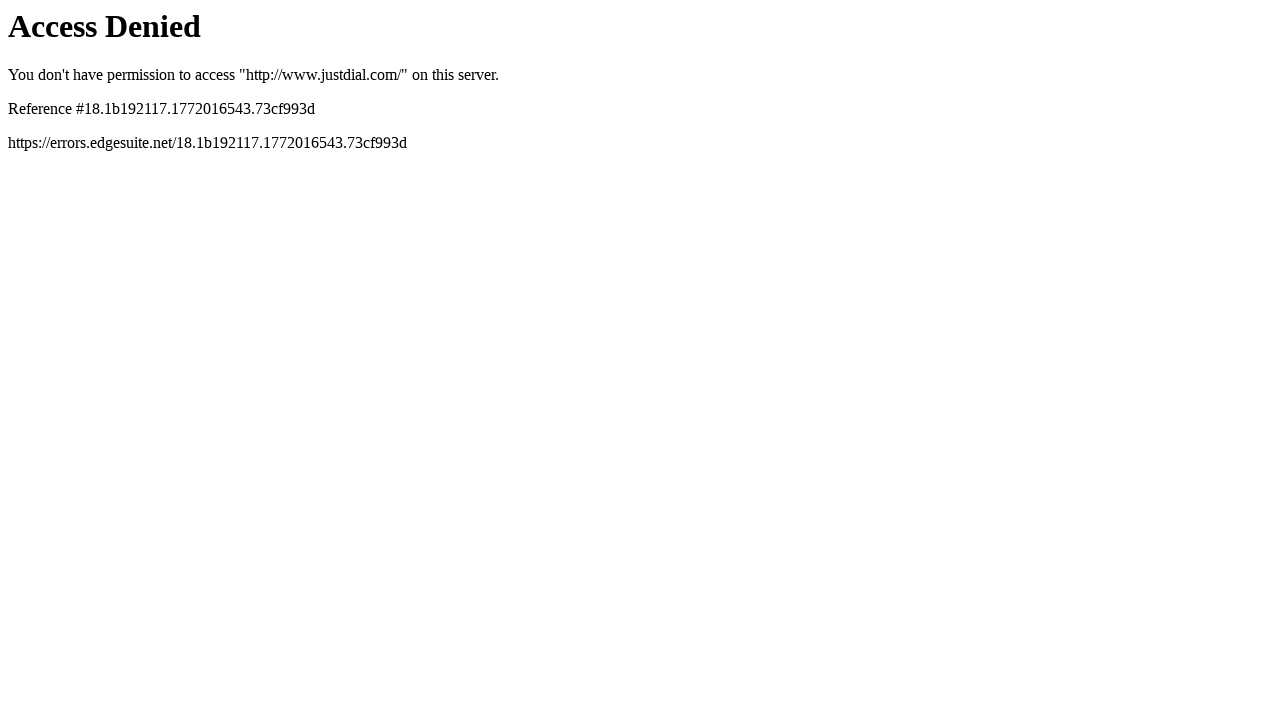

Retrieved page title: Access Denied
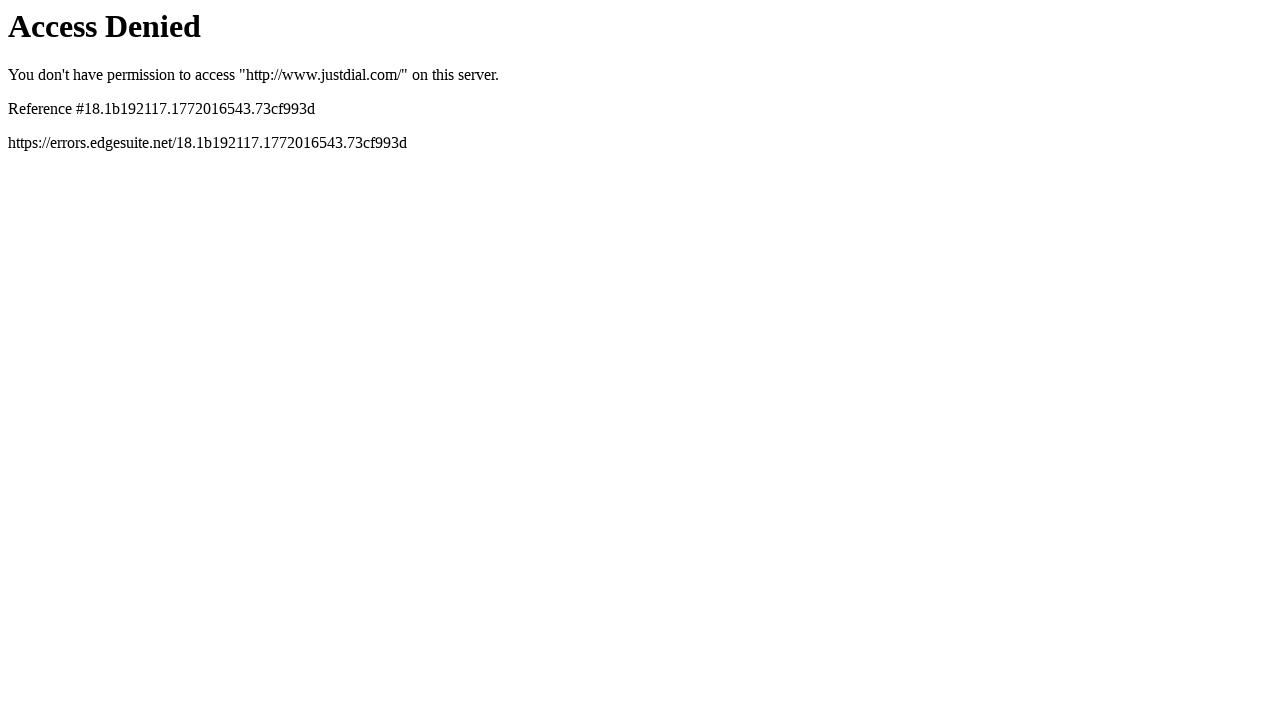

Printed page title to console
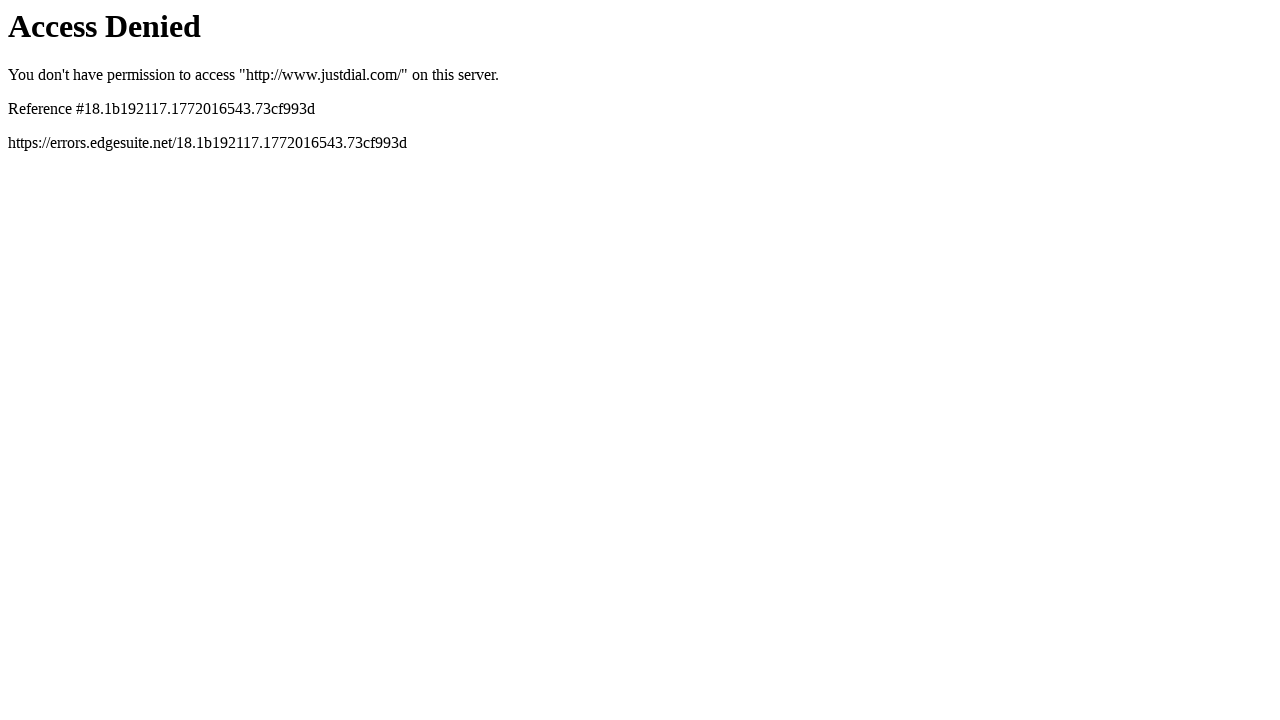

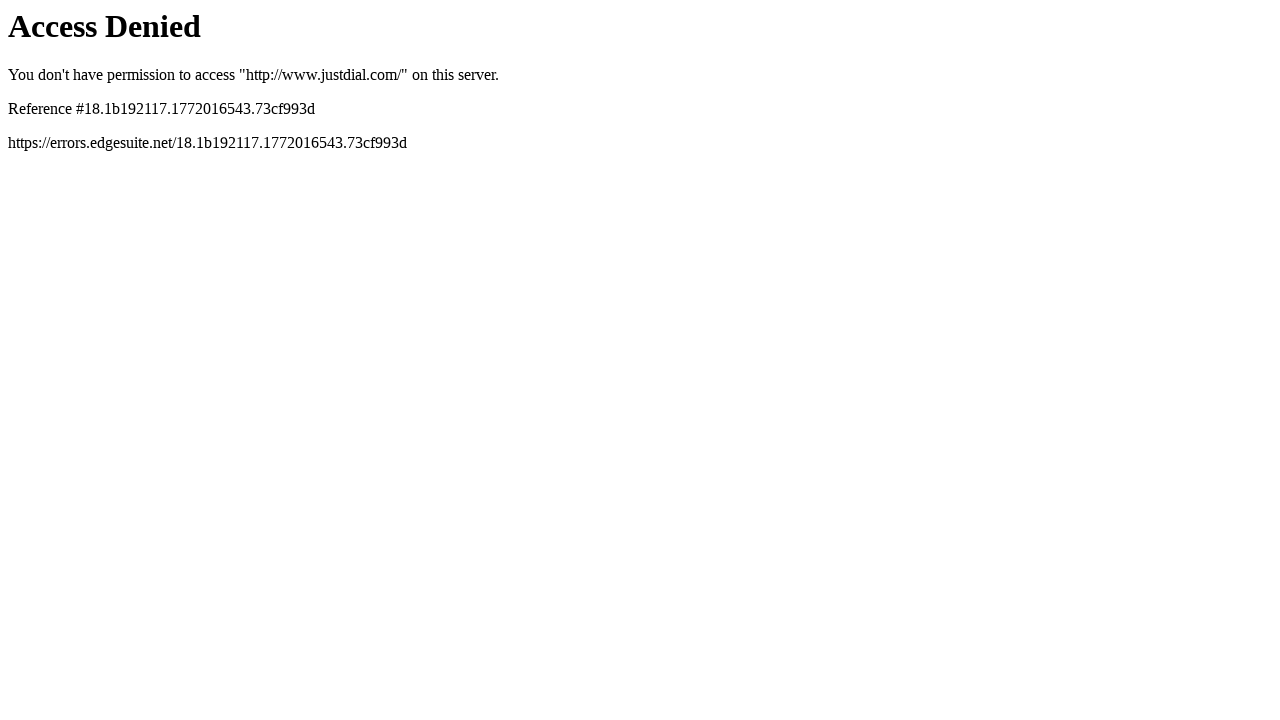